Tests radio button functionality on a practice automation page by selecting the second radio button and verifying it is selected

Starting URL: https://rahulshettyacademy.com/AutomationPractice/

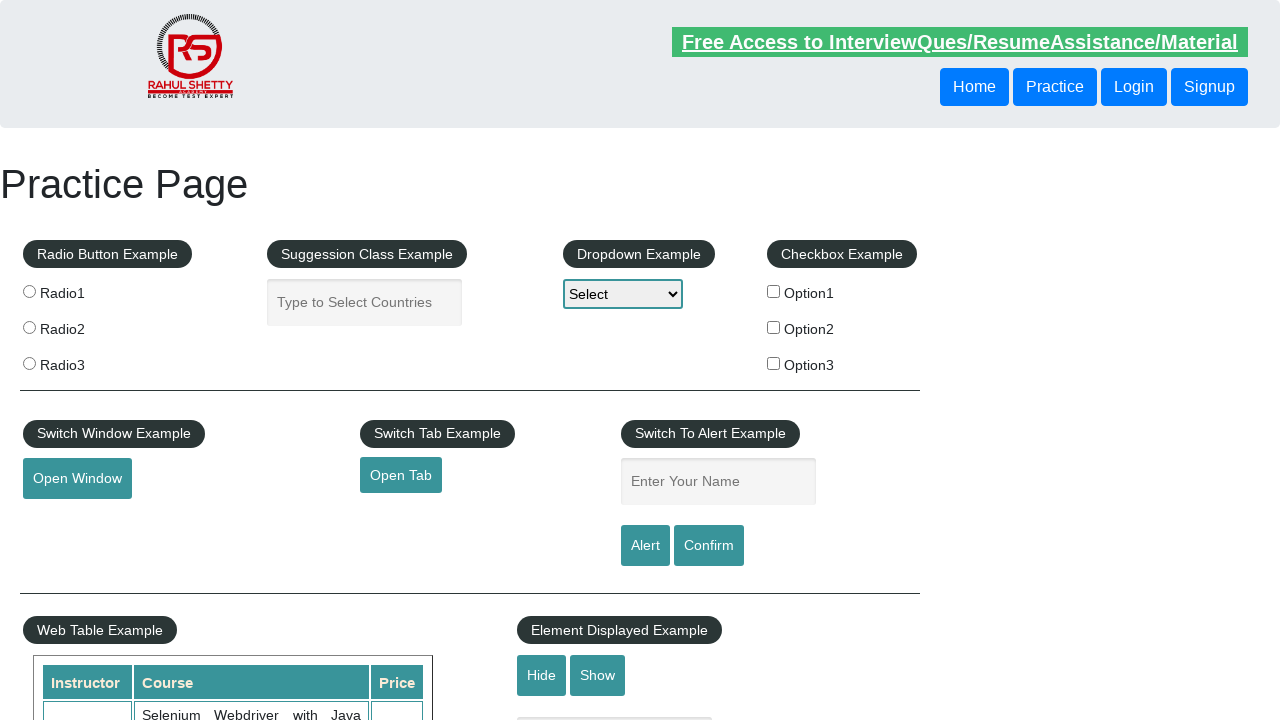

Located all radio buttons on the page
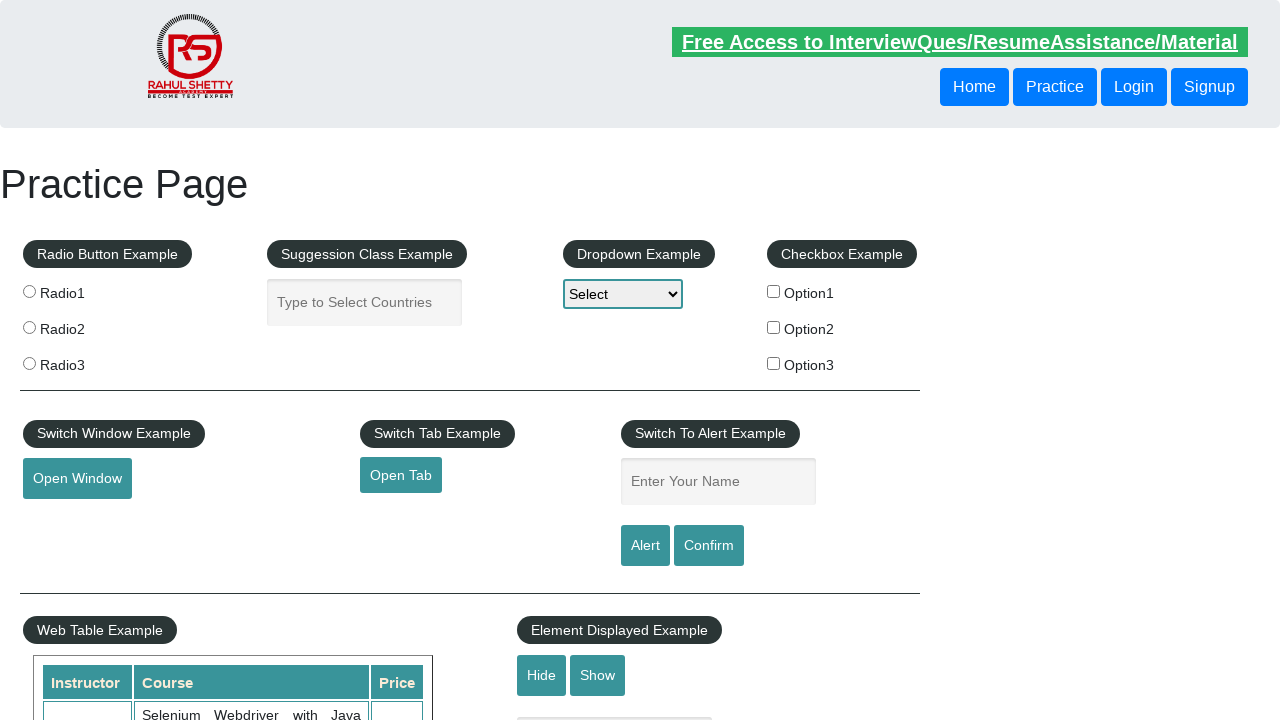

Clicked the second radio button at (29, 327) on input[name='radioButton'] >> nth=1
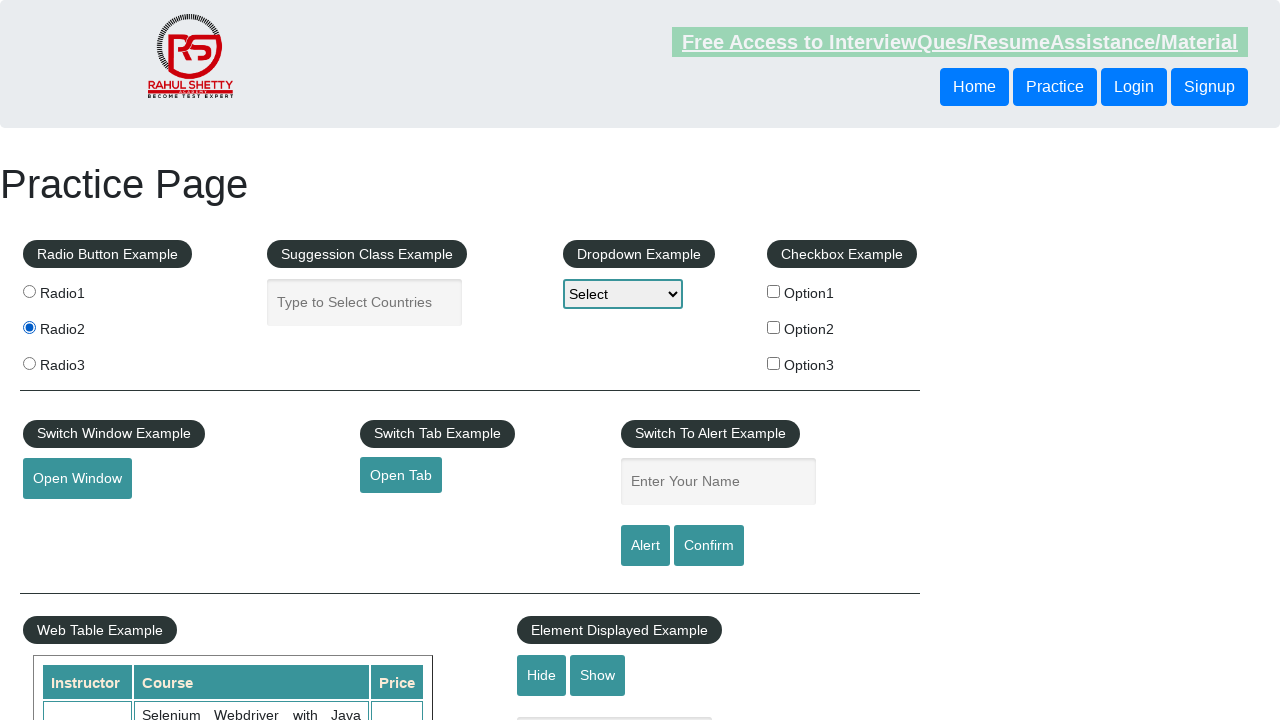

Verified that the second radio button is selected
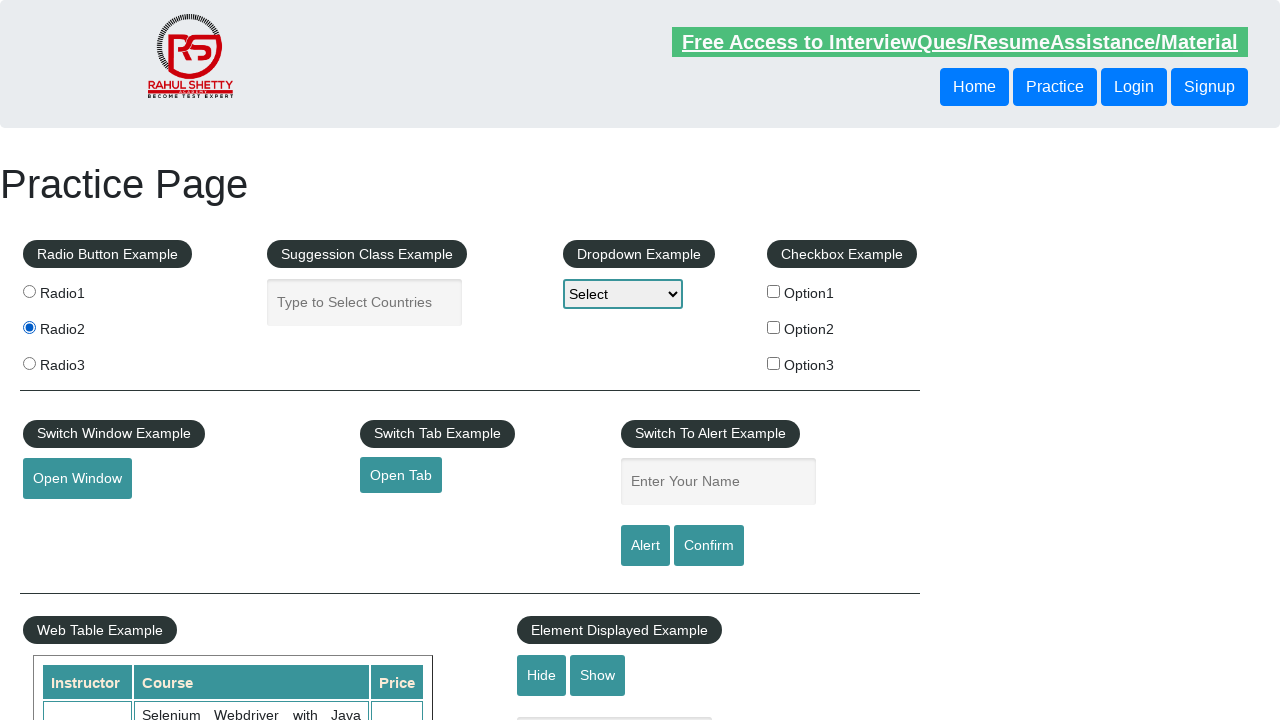

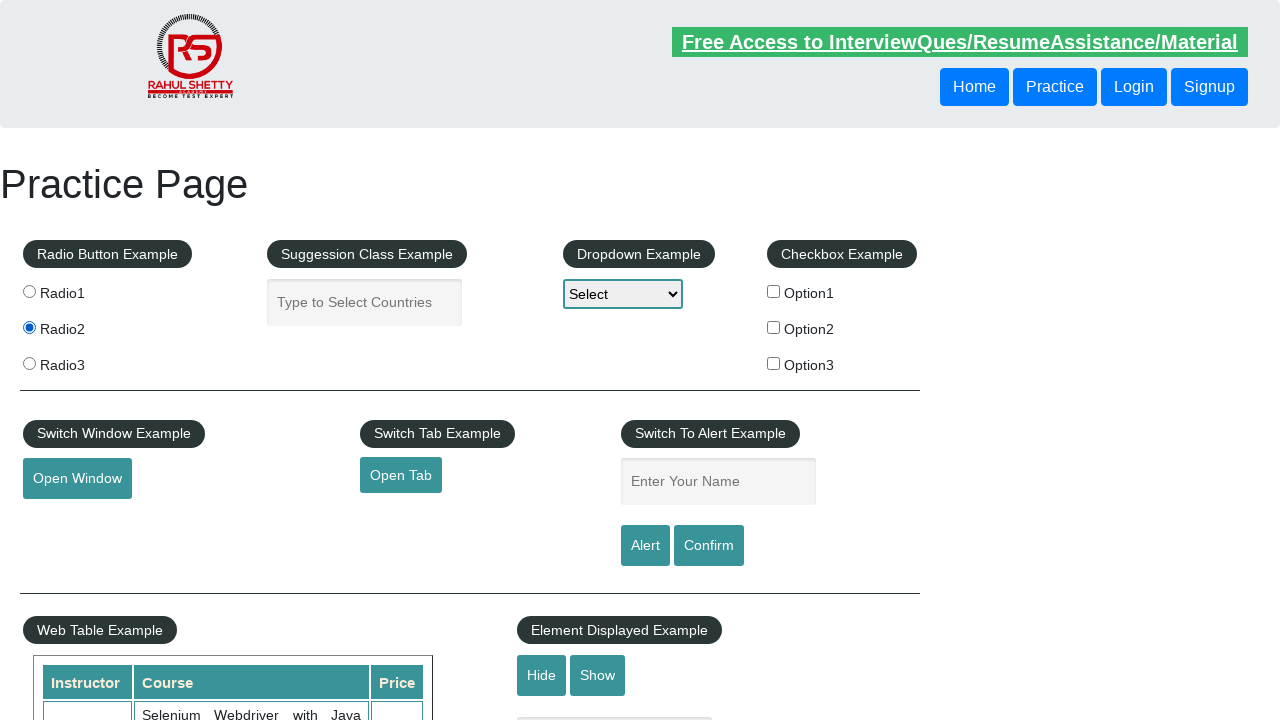